Tests adding a note to the simple notes application by filling in the title and note details fields, then clicking the add note button.

Starting URL: https://testpages.eviltester.com/styled/apps/notes/simplenotes.html

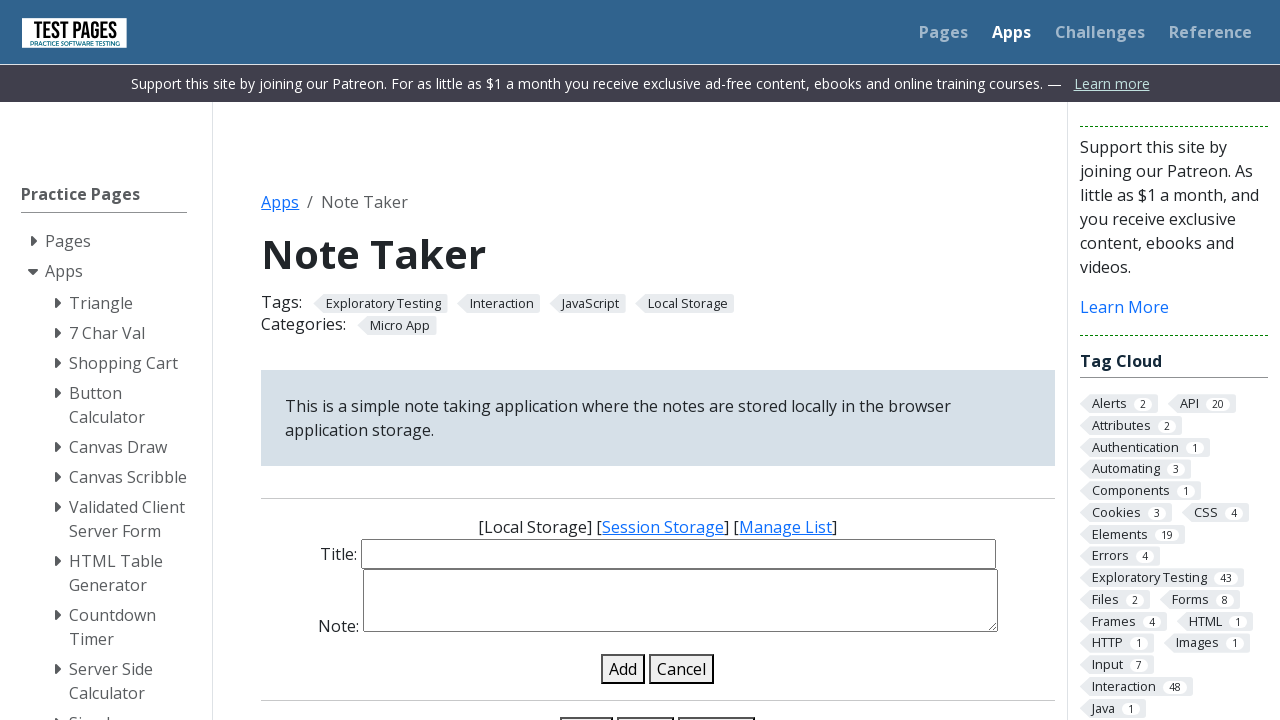

Filled note title field with 'Meeting Agenda' on input#note-title-input
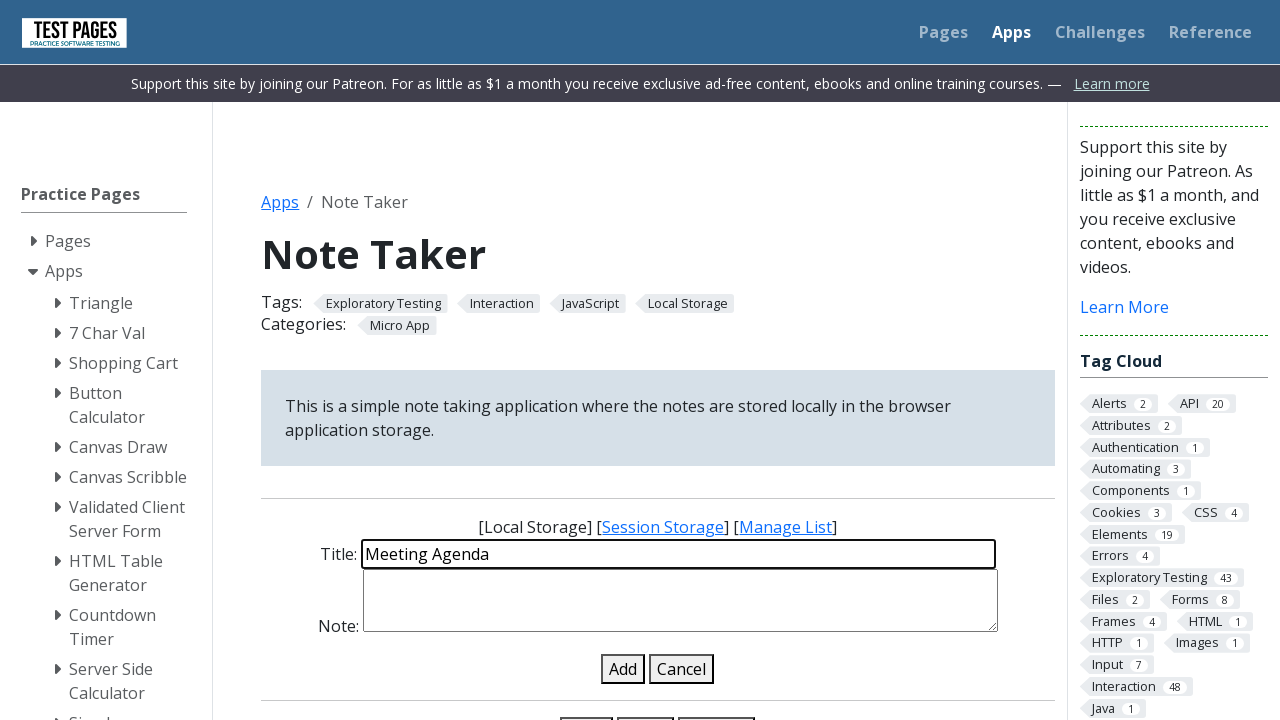

Filled note details field with project milestone information on textarea#note-details-input
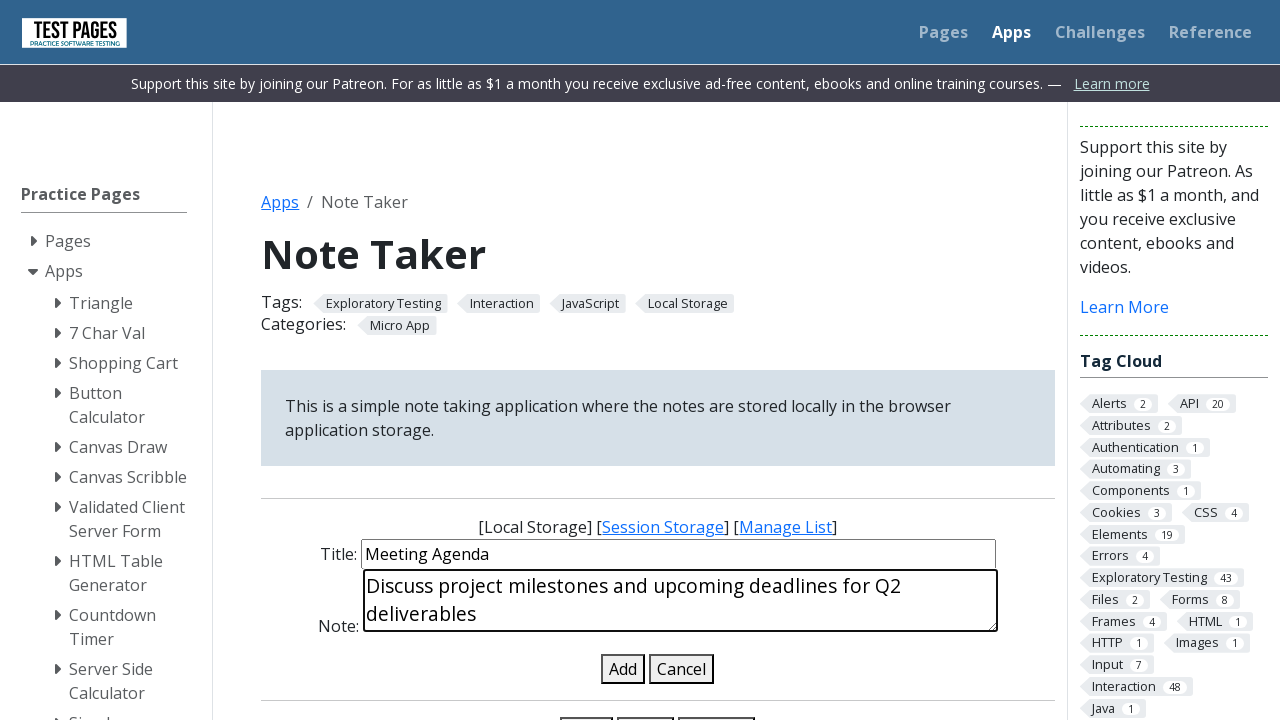

Clicked the add note button at (623, 669) on #add-note
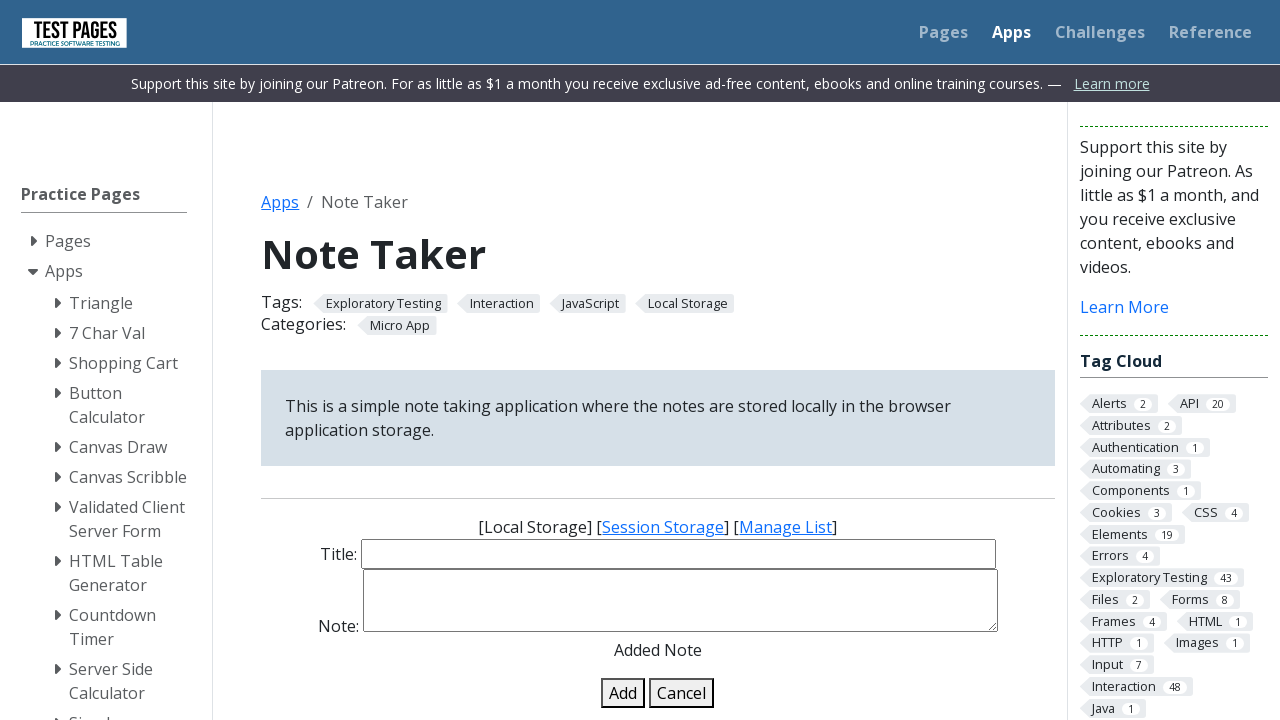

Note successfully added and appeared in the notes list
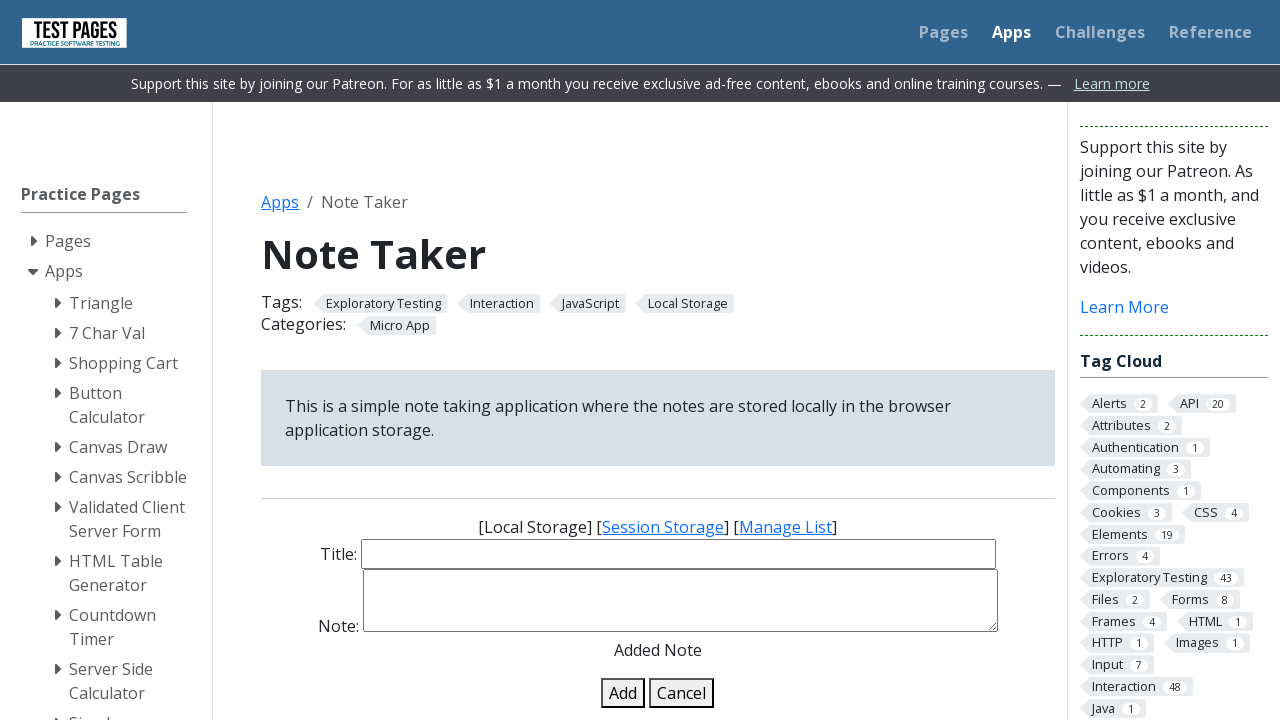

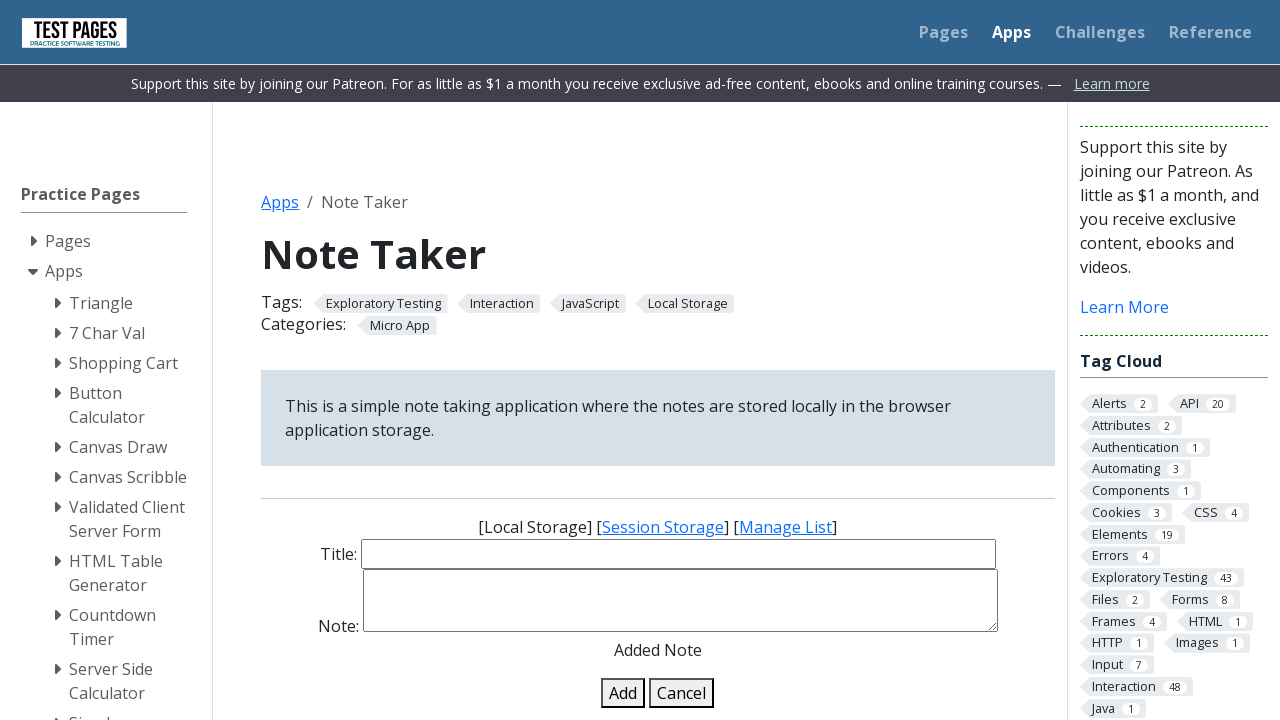